Tests keyboard actions by filling form fields and using keyboard shortcuts to copy and paste text

Starting URL: https://demoqa.com/text-box

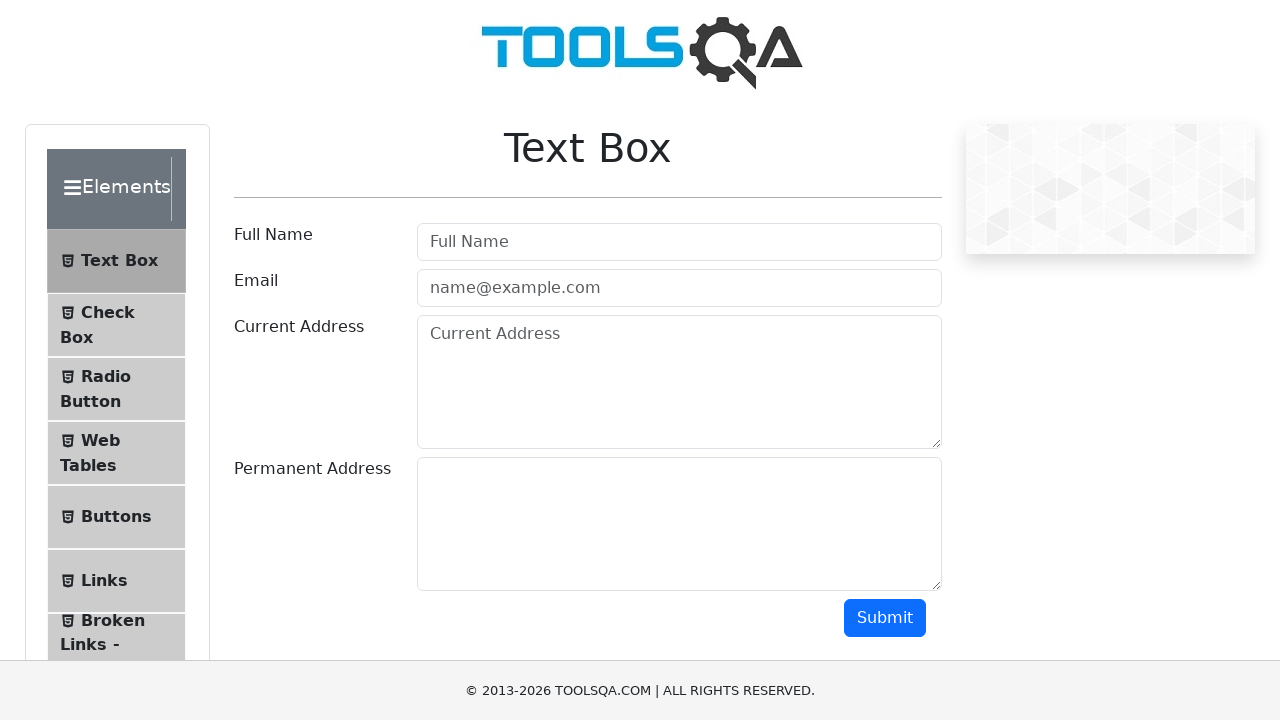

Filled full name field with 'John' on input#userName
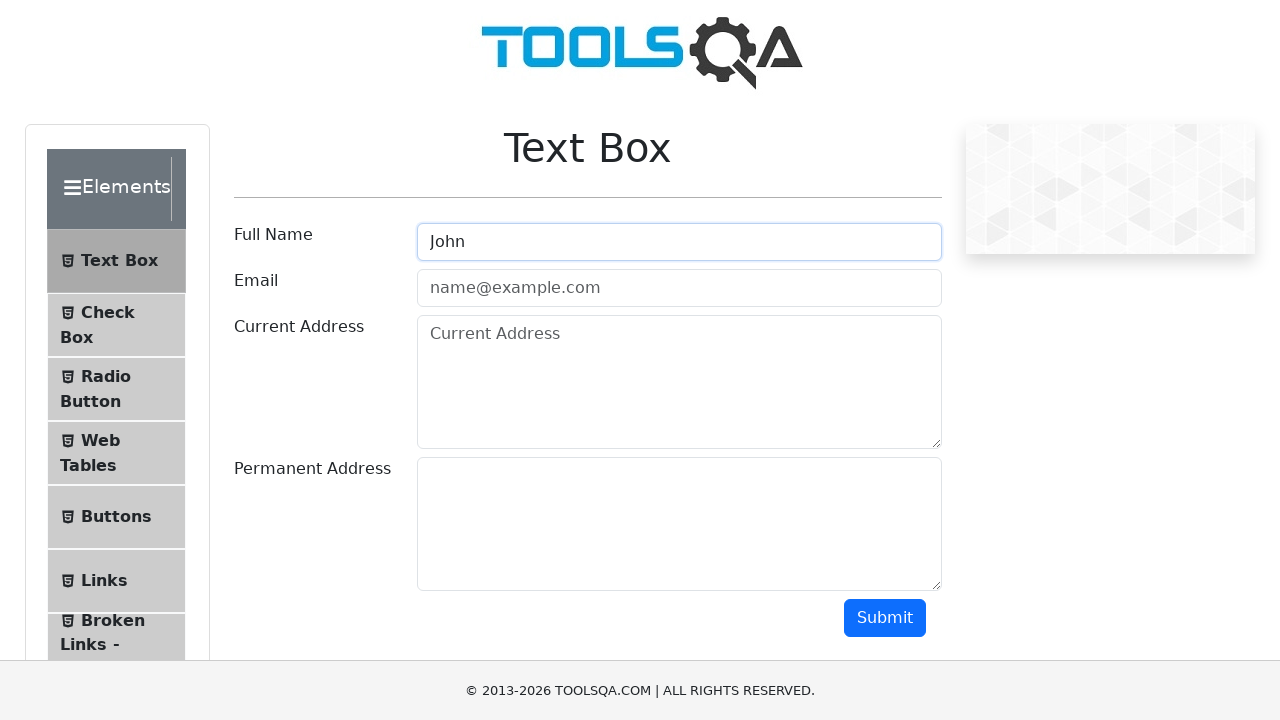

Filled email field with 'abc@gmail.com' on input#userEmail
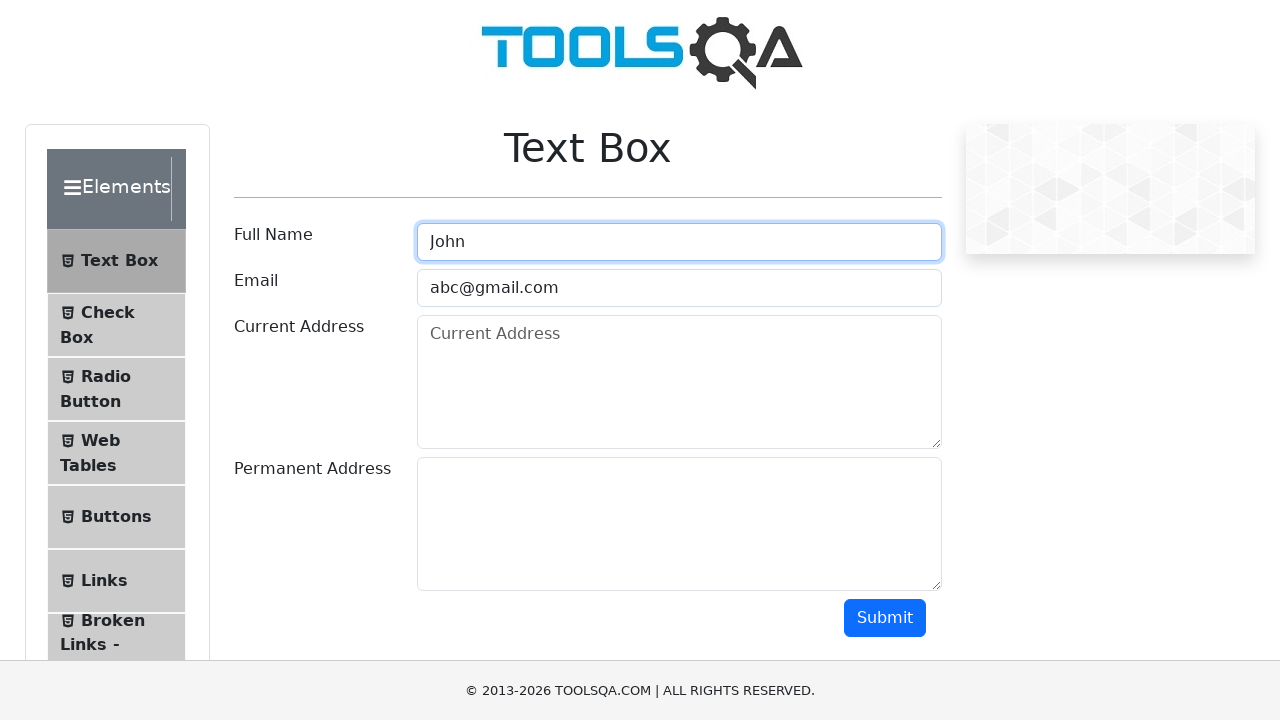

Filled current address field with 'TP Road,TVM' on textarea#currentAddress
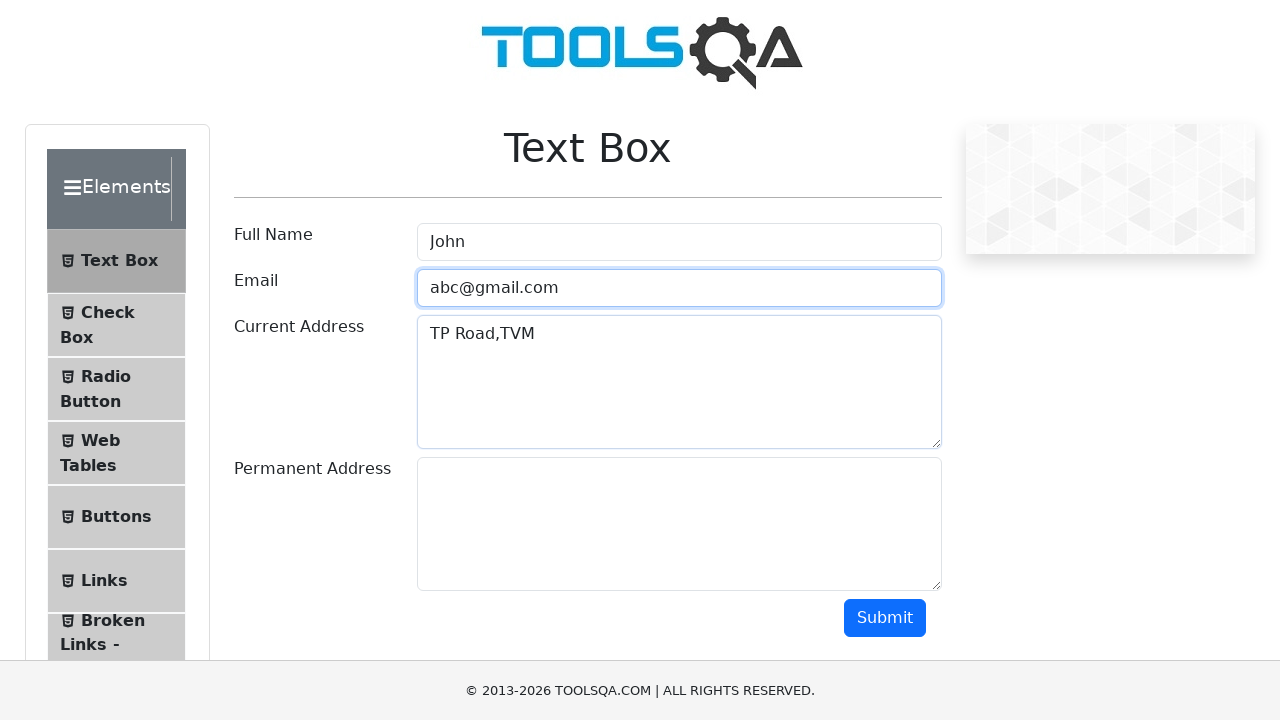

Clicked on current address field to focus it at (679, 382) on textarea#currentAddress
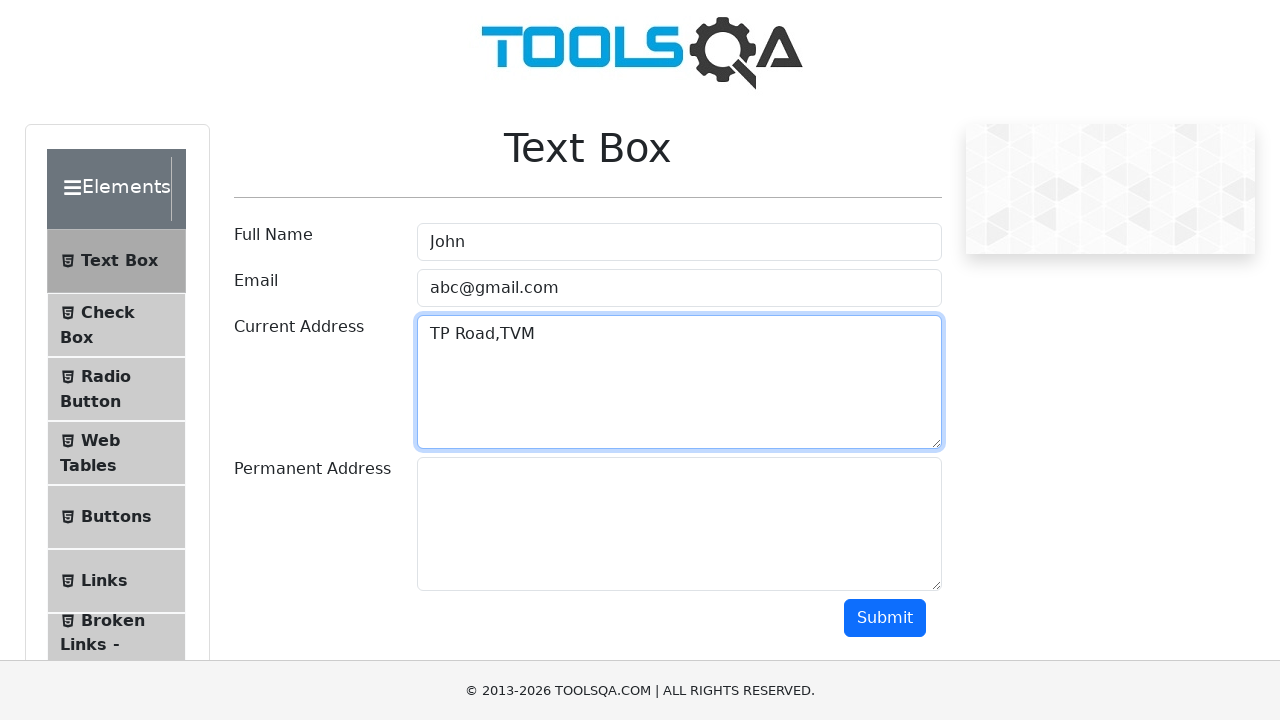

Selected all text in current address field using Ctrl+A
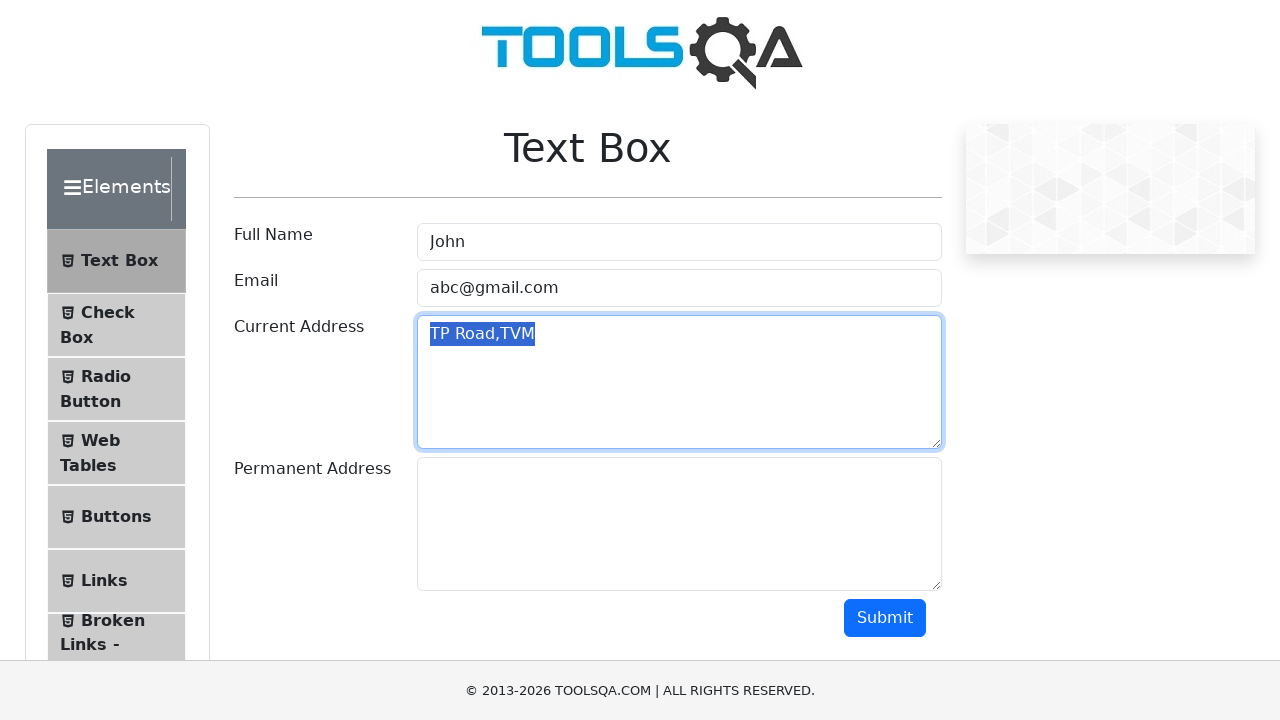

Copied selected text using Ctrl+C
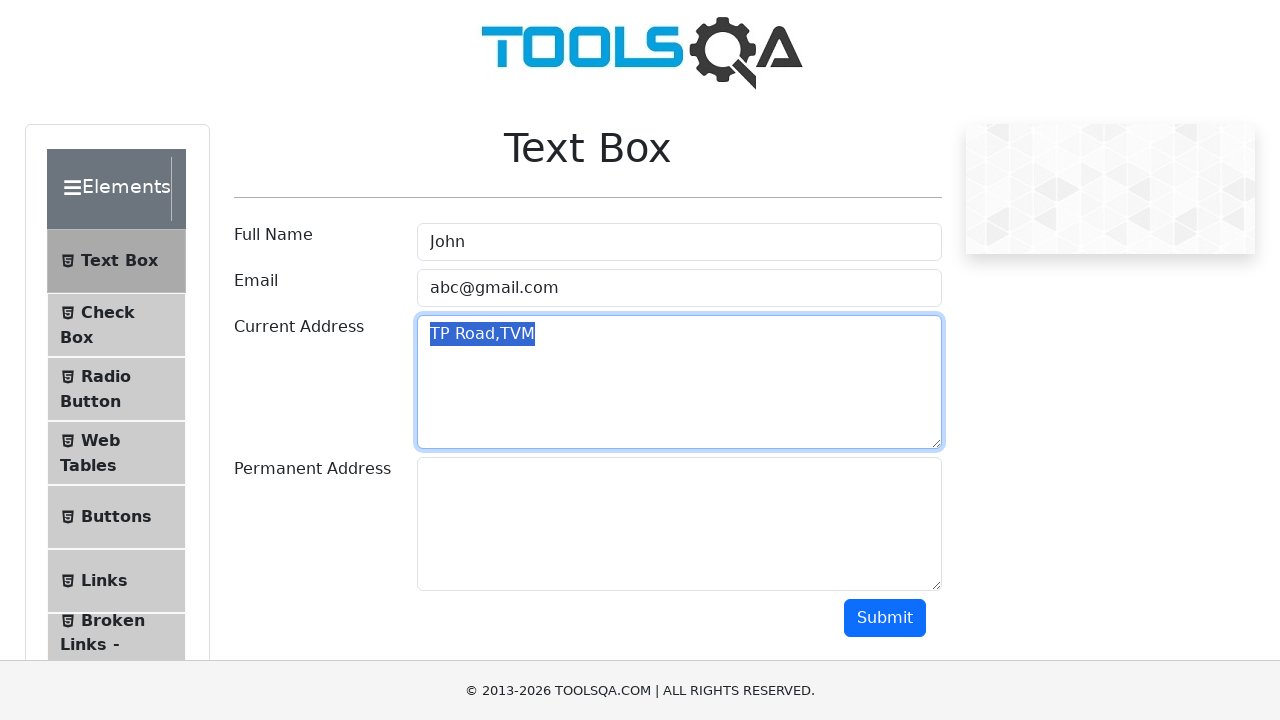

Tabbed to permanent address field
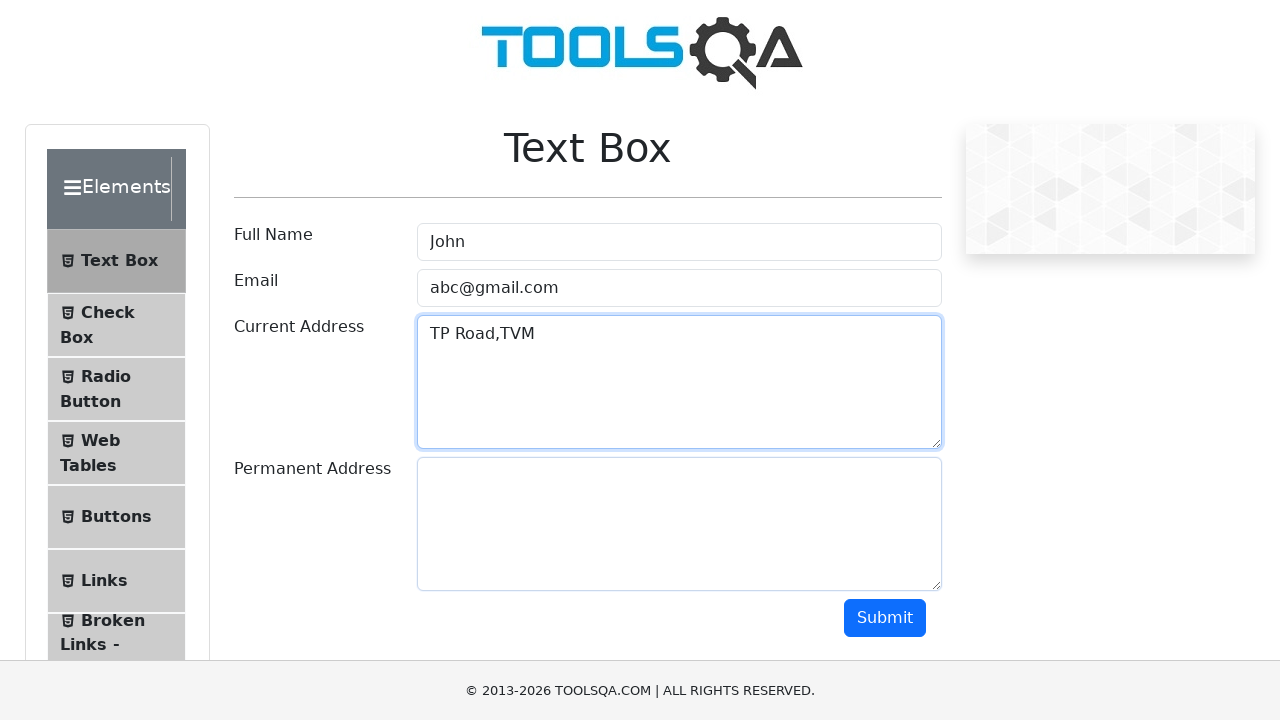

Pasted copied text into permanent address field using Ctrl+V
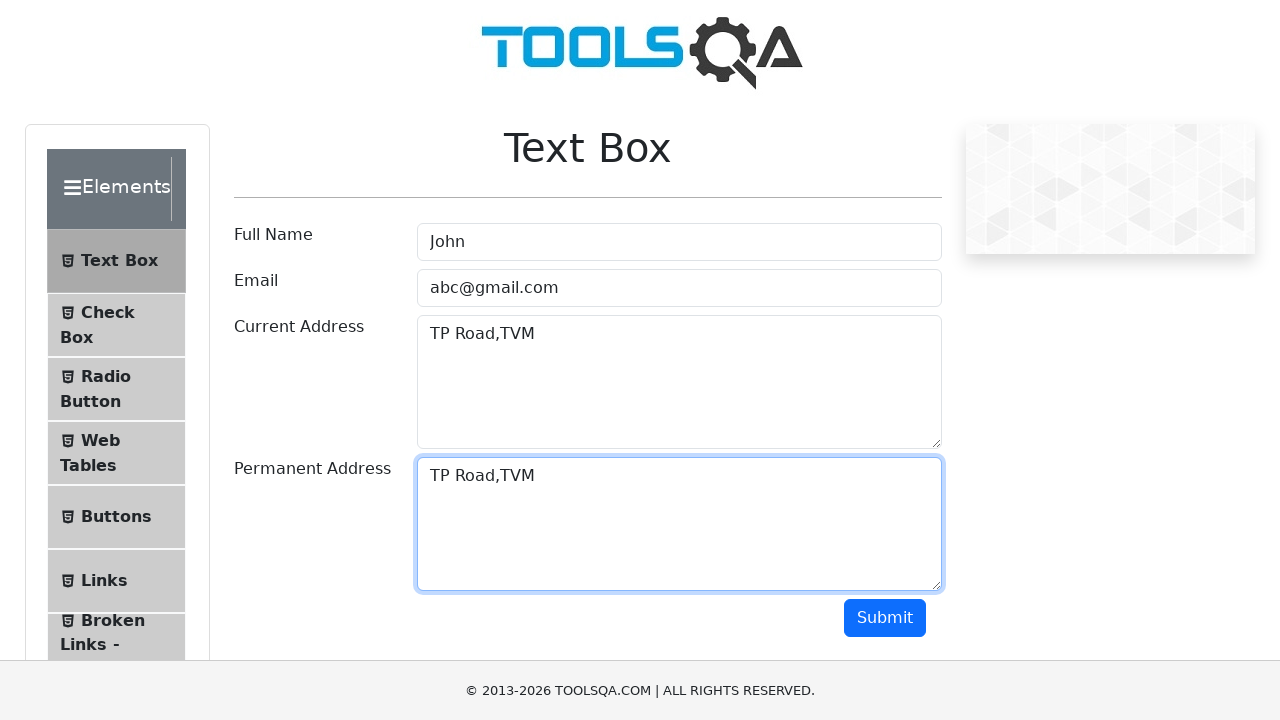

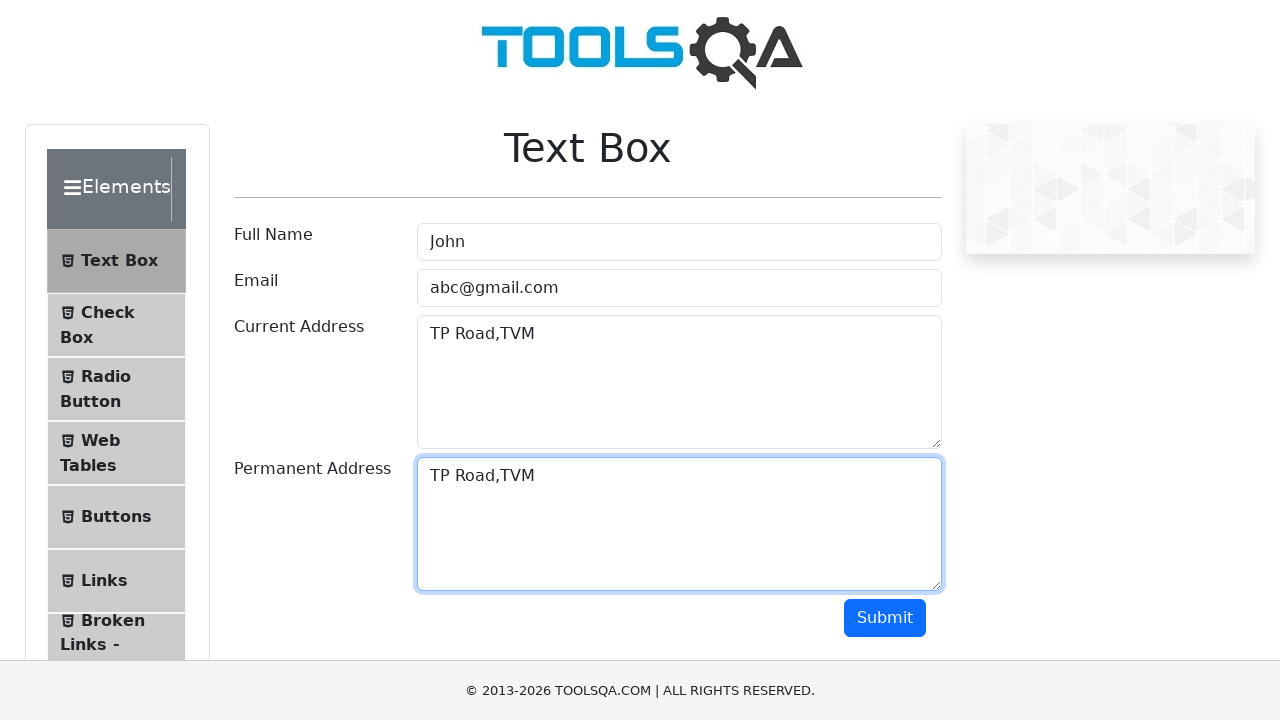